Tests user registration flow on OpenCart by filling out the registration form with personal details and accepting terms

Starting URL: https://naveenautomationlabs.com/opencart/index.php?route=account/register

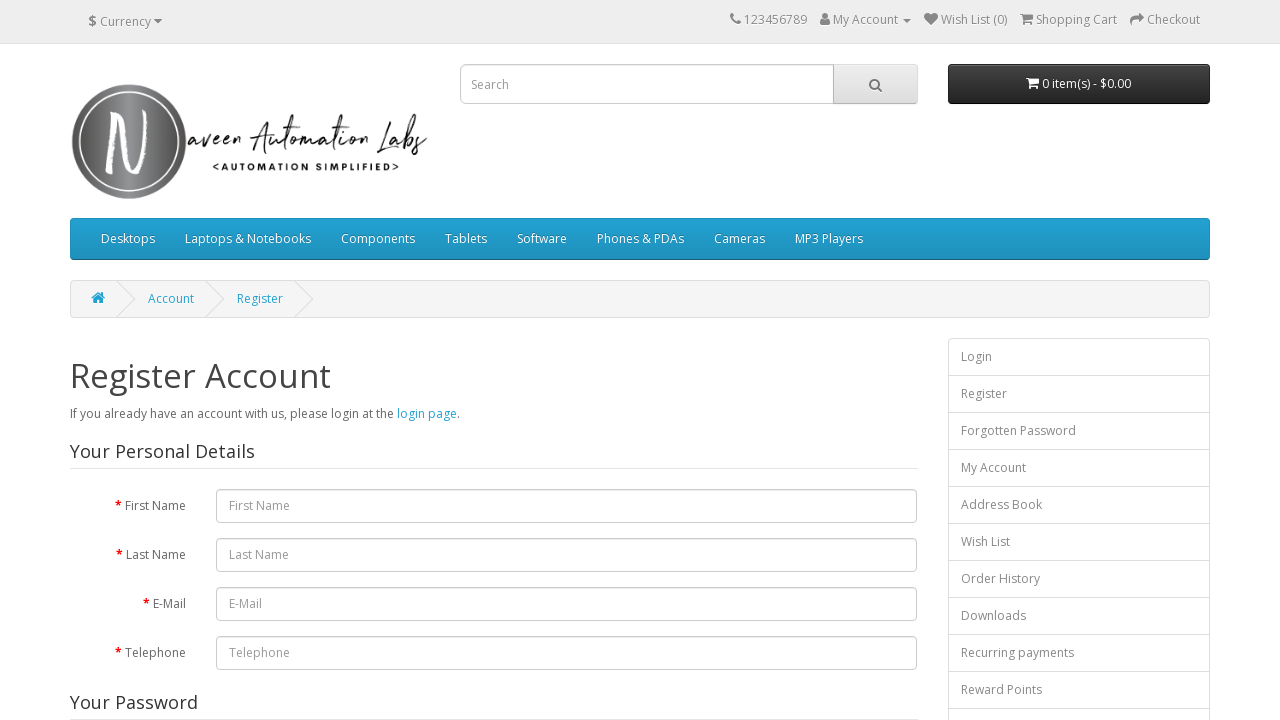

Filled first name field with 'John' on #input-firstname
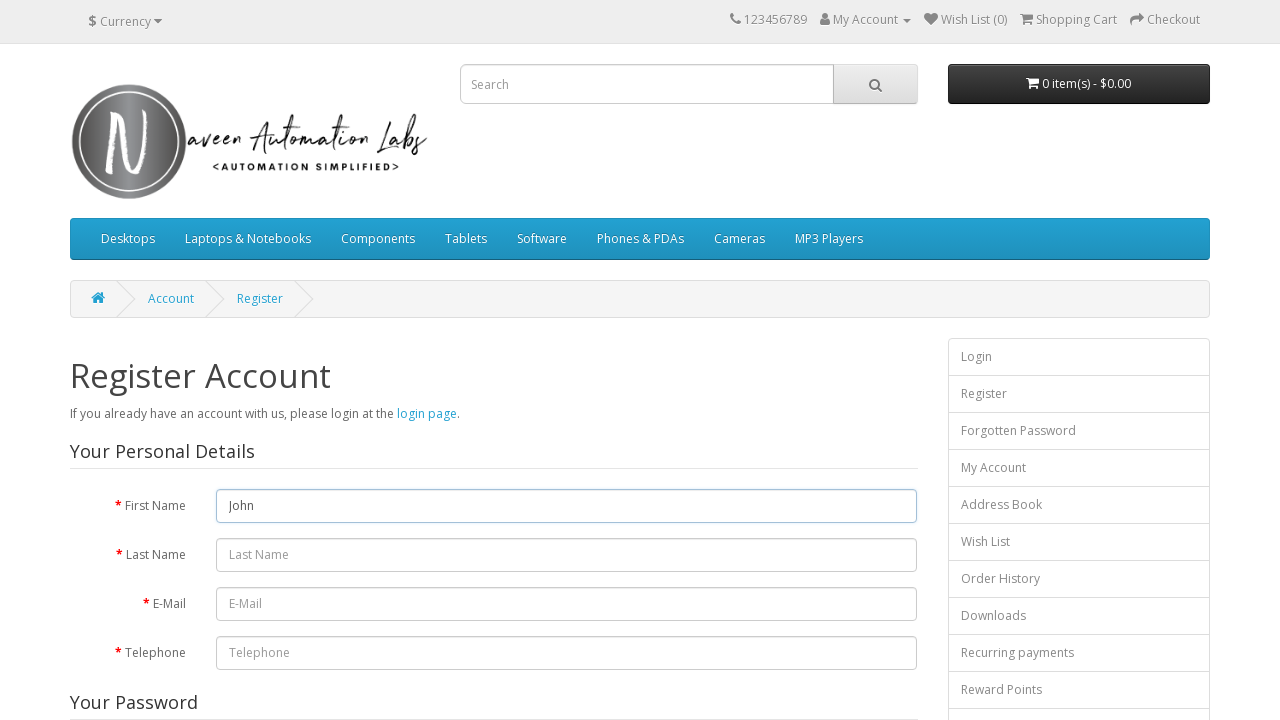

Filled last name field with 'Smith' on input[name='lastname']
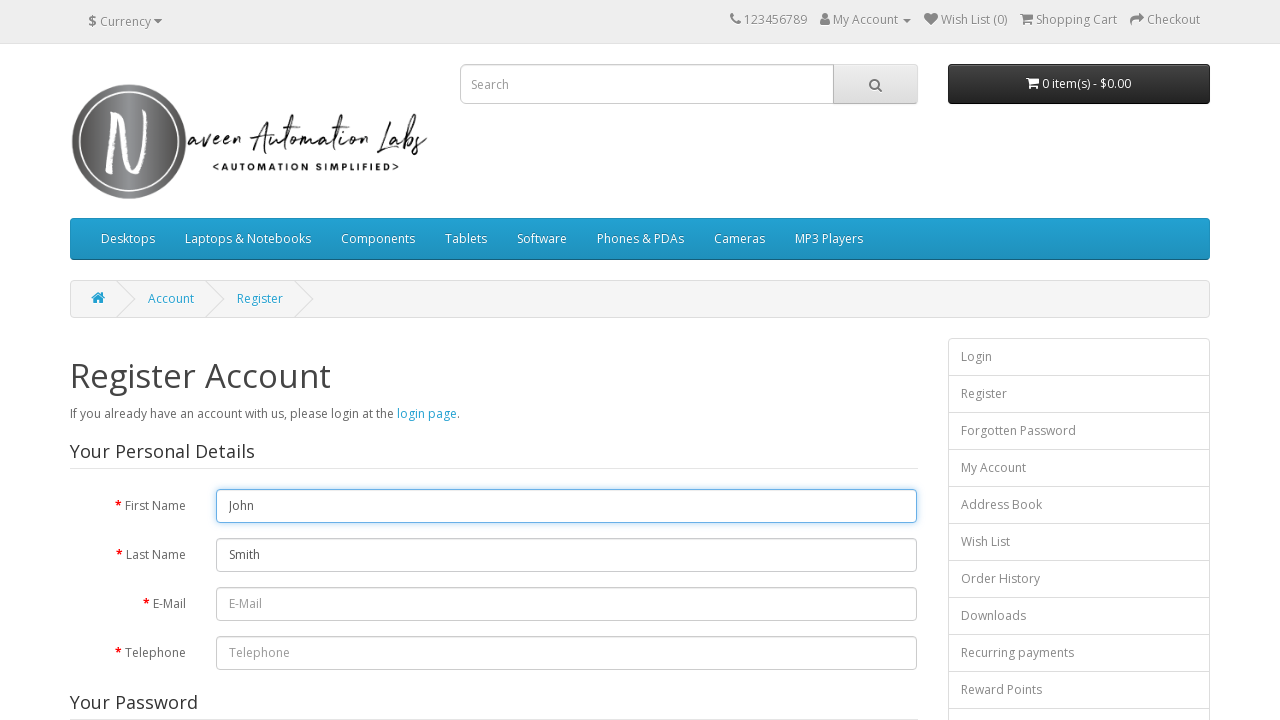

Filled email field with 'john.smith847@example.com' on #input-email
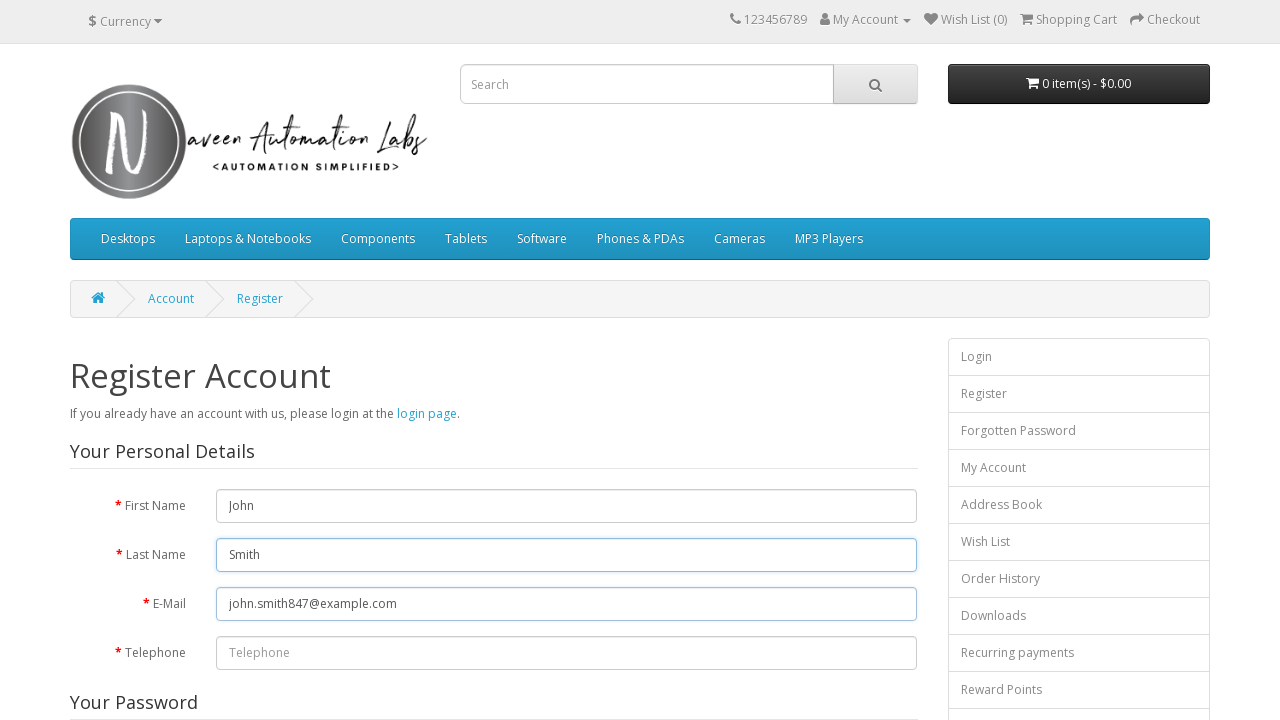

Filled phone number field with '5551234567' on #input-telephone
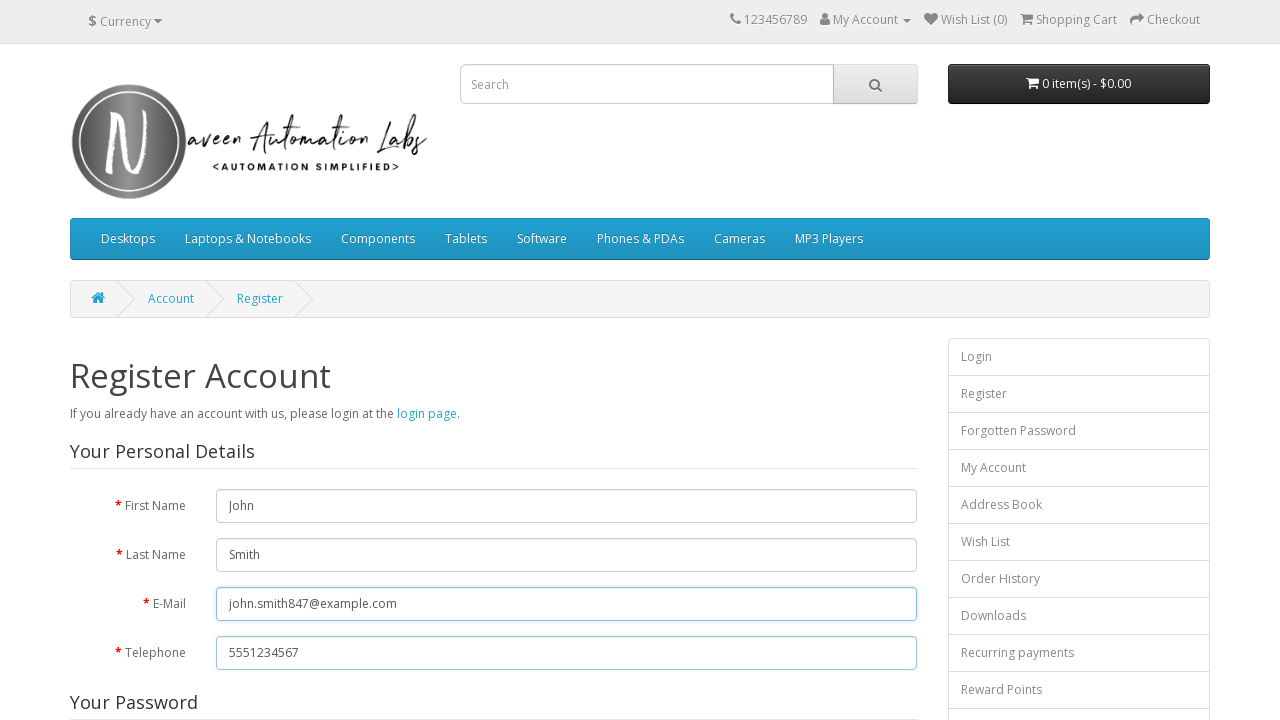

Filled password field with 'TestPass123' on #input-password
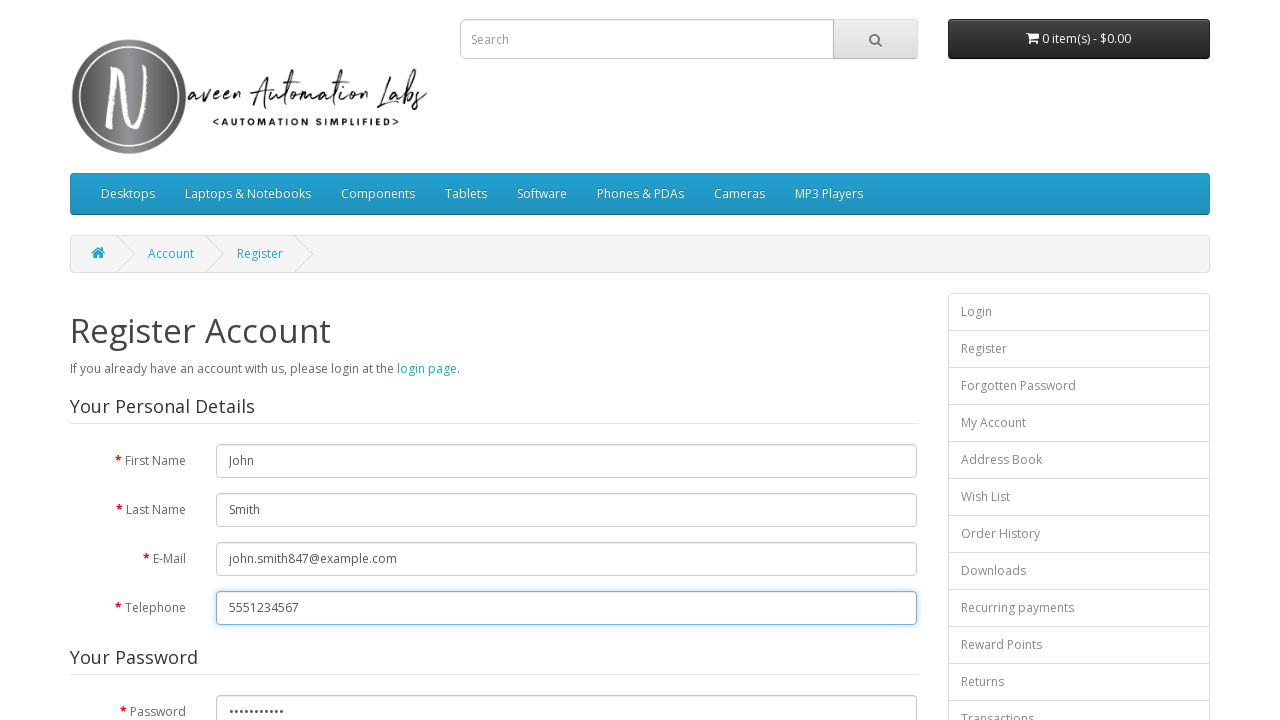

Filled password confirmation field with 'TestPass123' on input[name='confirm']
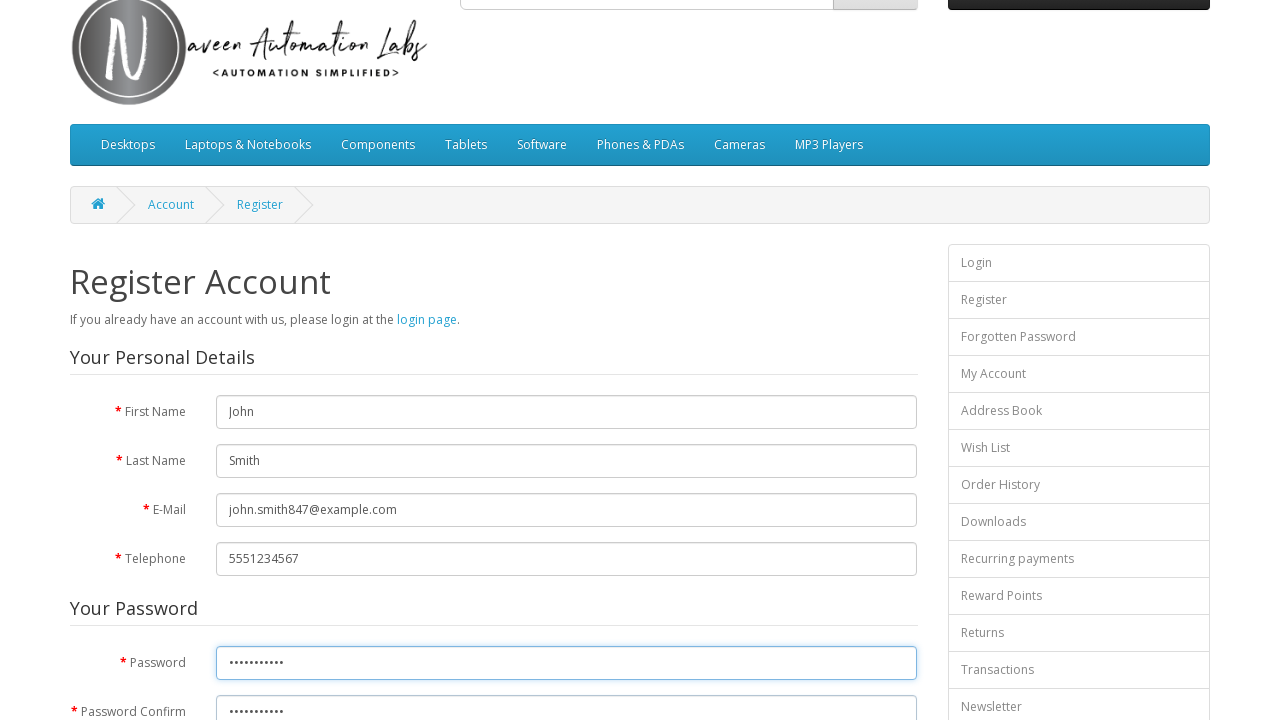

Checked terms and conditions checkbox at (825, 424) on input[name='agree']
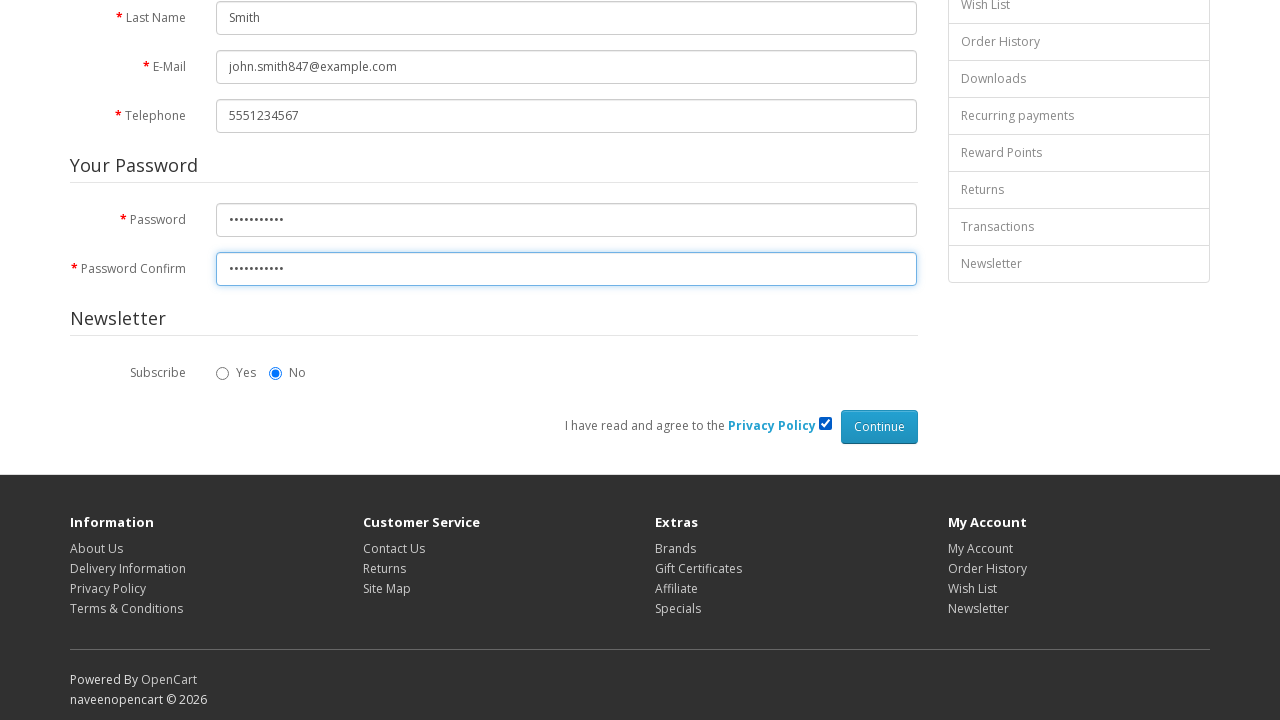

Clicked continue button to submit registration form at (879, 427) on xpath=//*[@id='content']/form/div/div/input[2]
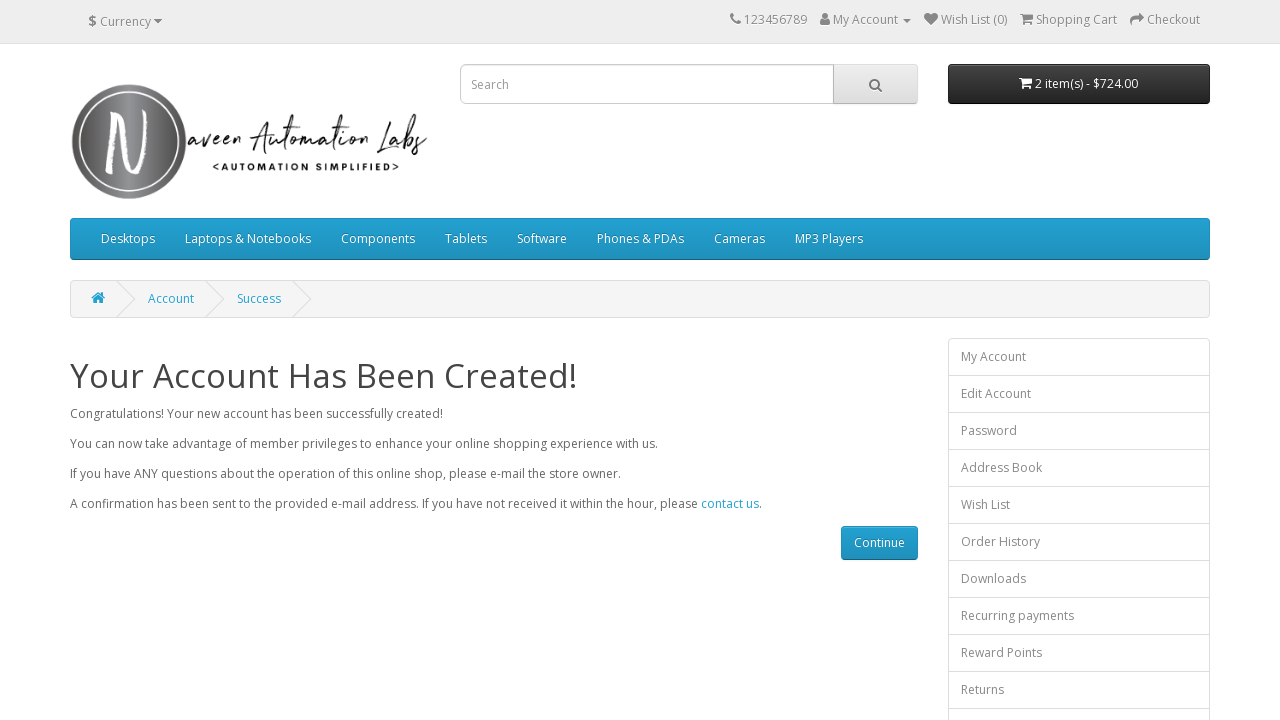

Registration success page loaded with heading element visible
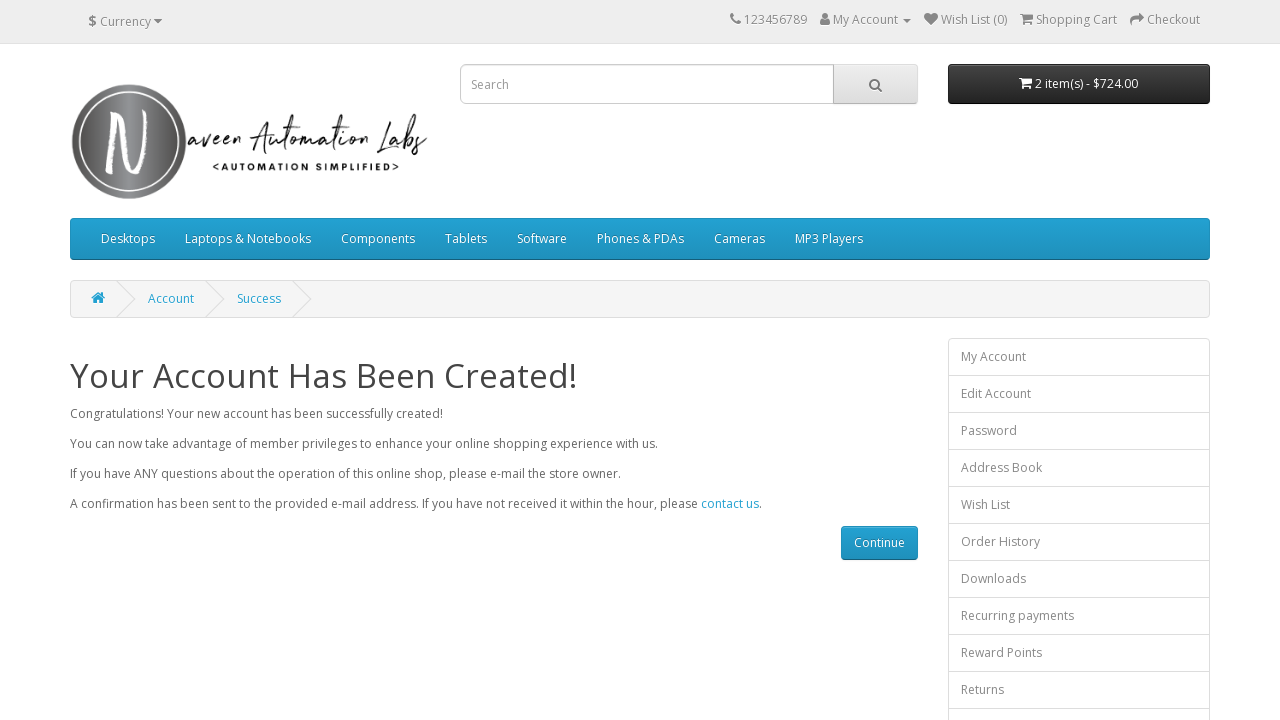

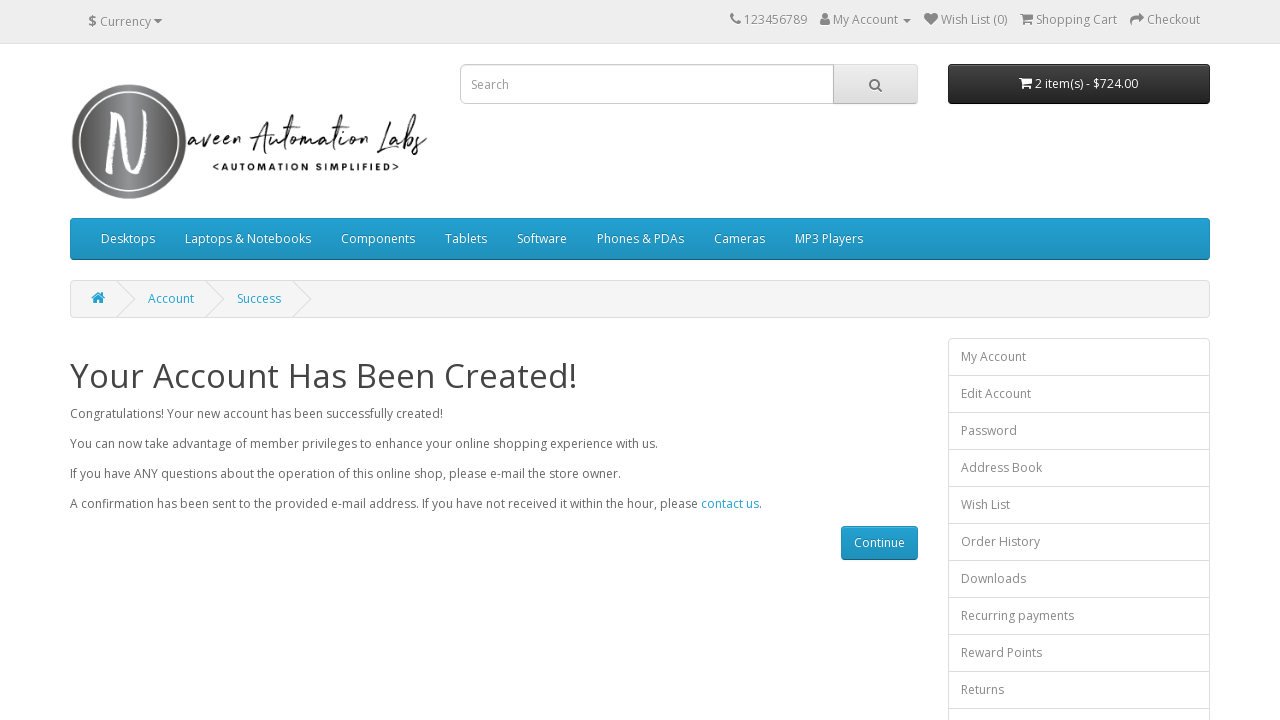